Tests adding specific items (Cucumber, Brocolli, Beetroot) to cart on a grocery shopping practice website by iterating through products and clicking add to cart buttons for matching items

Starting URL: https://rahulshettyacademy.com/seleniumPractise/

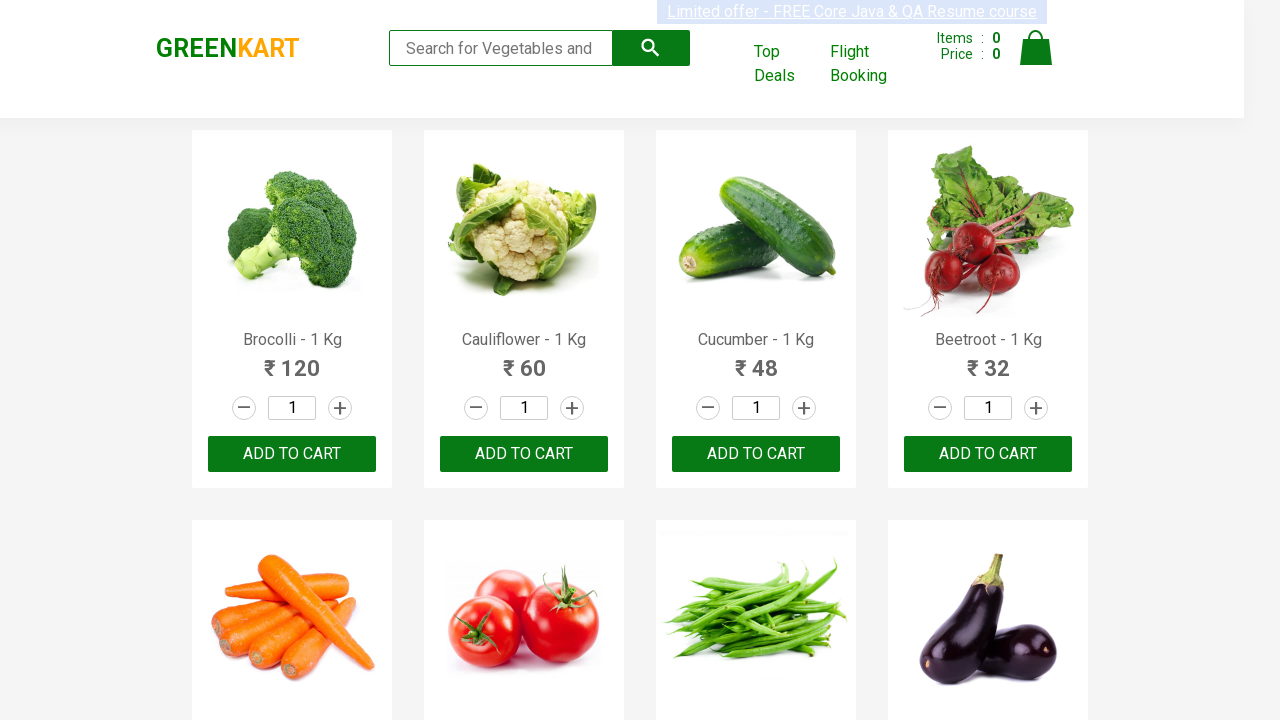

Waited for product names to load on grocery shopping page
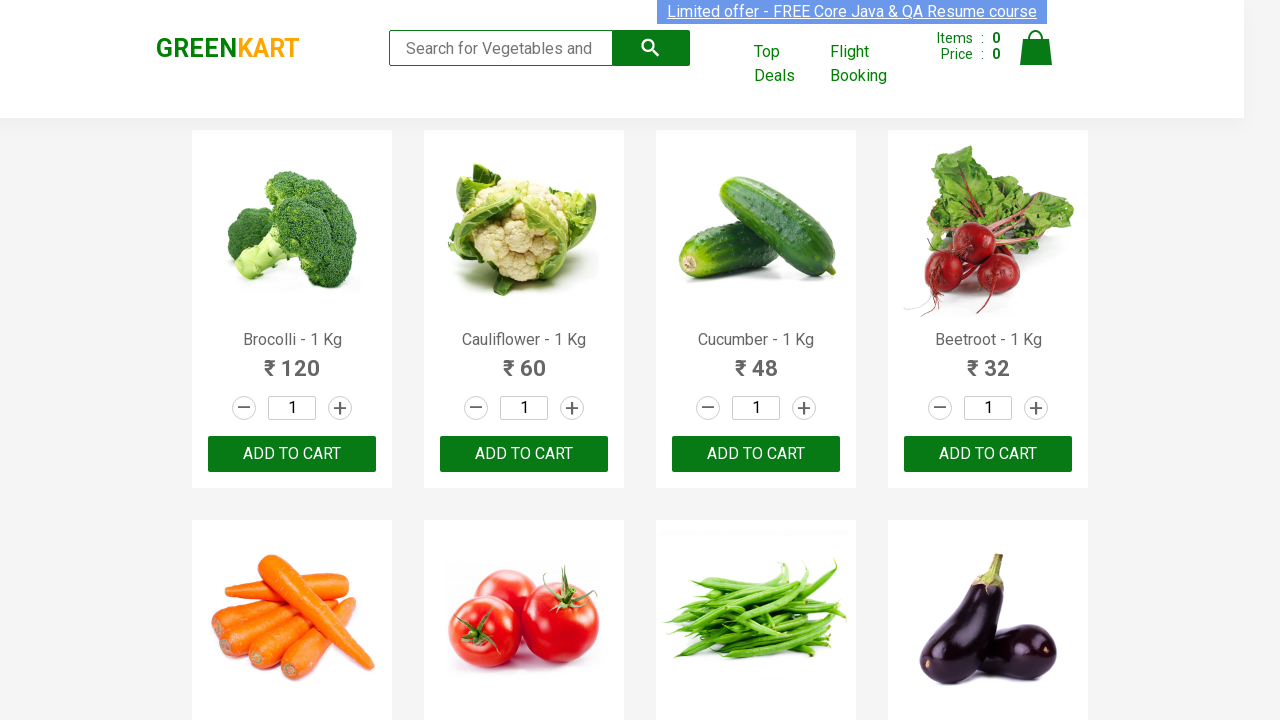

Retrieved all product elements from the page
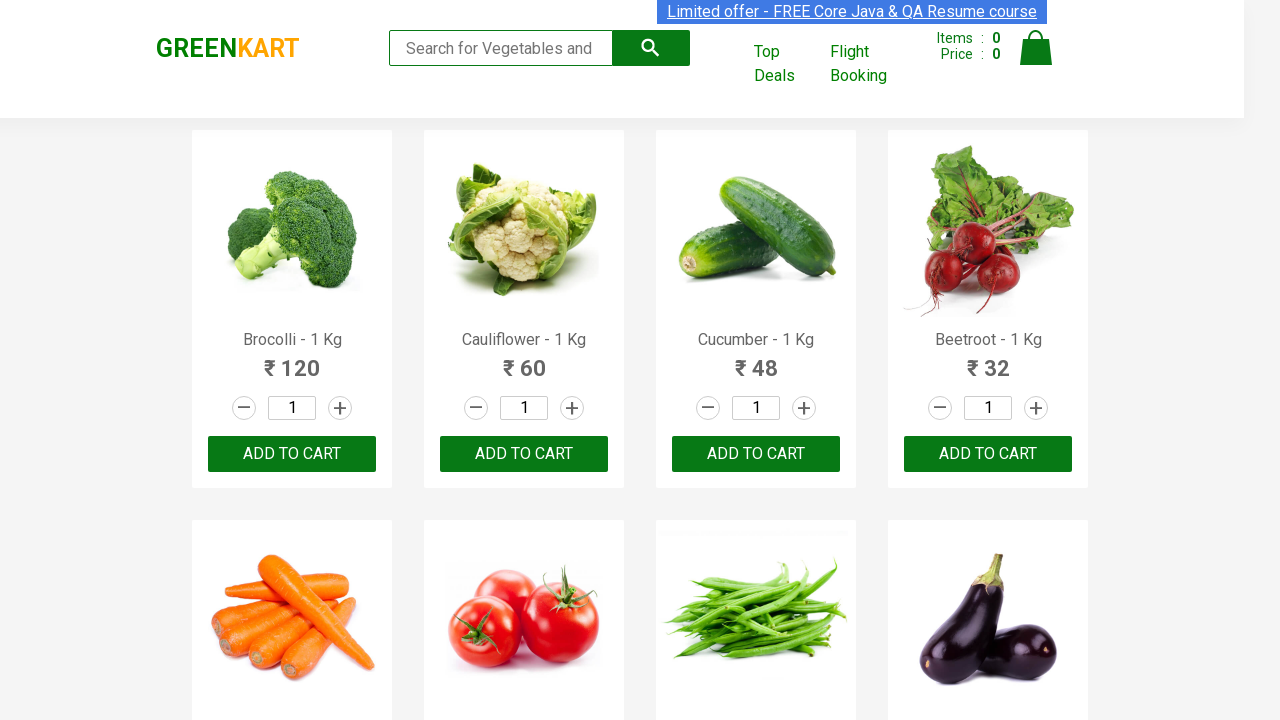

Added Brocolli to cart (1 of 3 items) at (292, 454) on xpath=//div[@class='product-action']/button >> nth=0
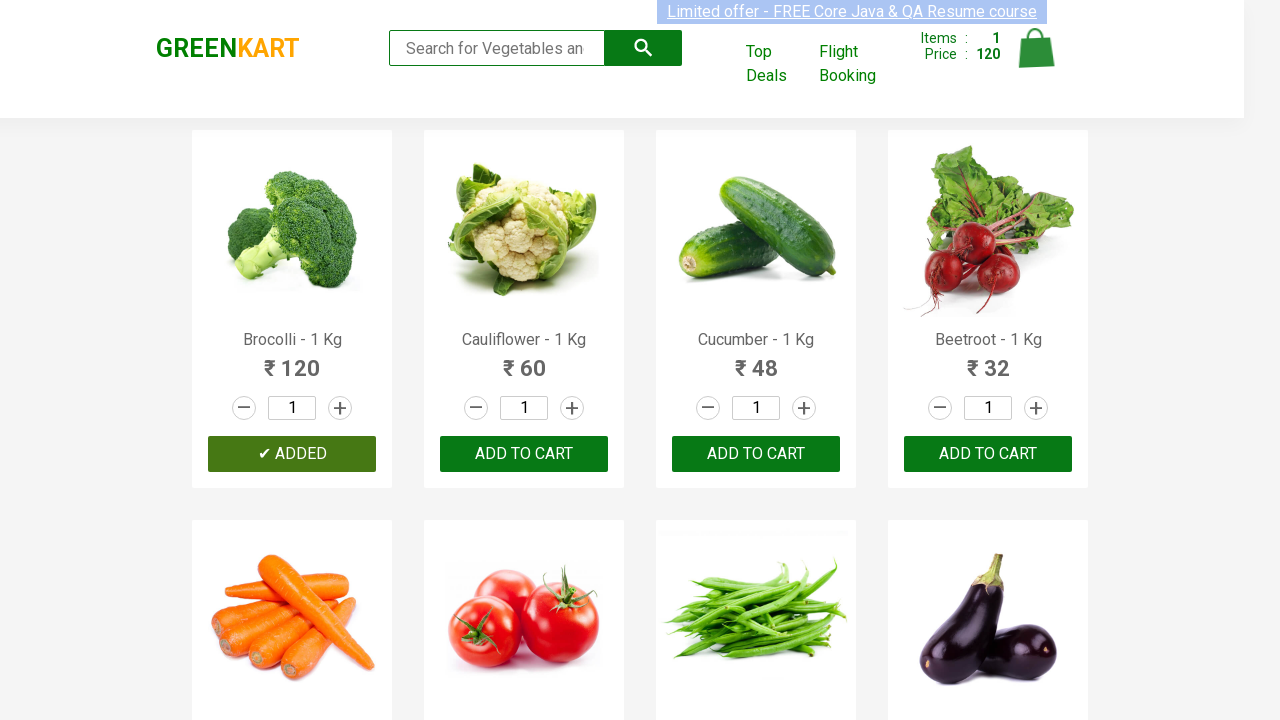

Added Cucumber to cart (2 of 3 items) at (756, 454) on xpath=//div[@class='product-action']/button >> nth=2
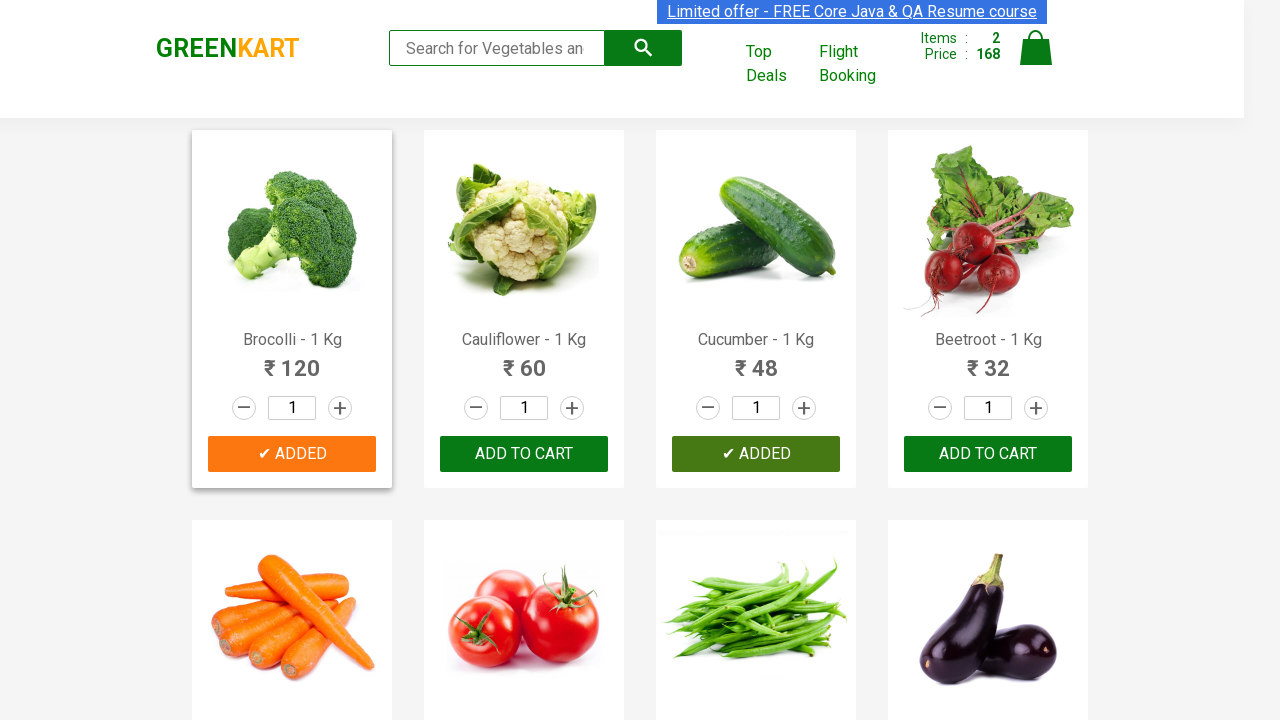

Added Beetroot to cart (3 of 3 items) at (988, 454) on xpath=//div[@class='product-action']/button >> nth=3
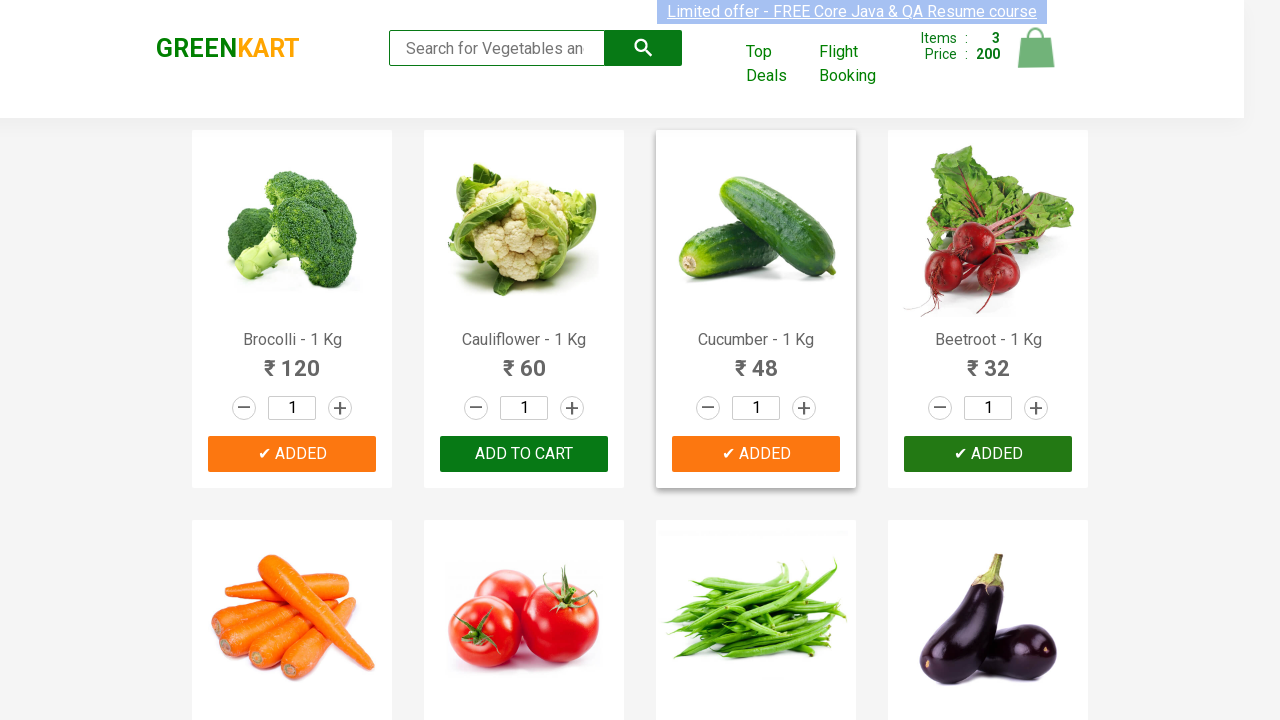

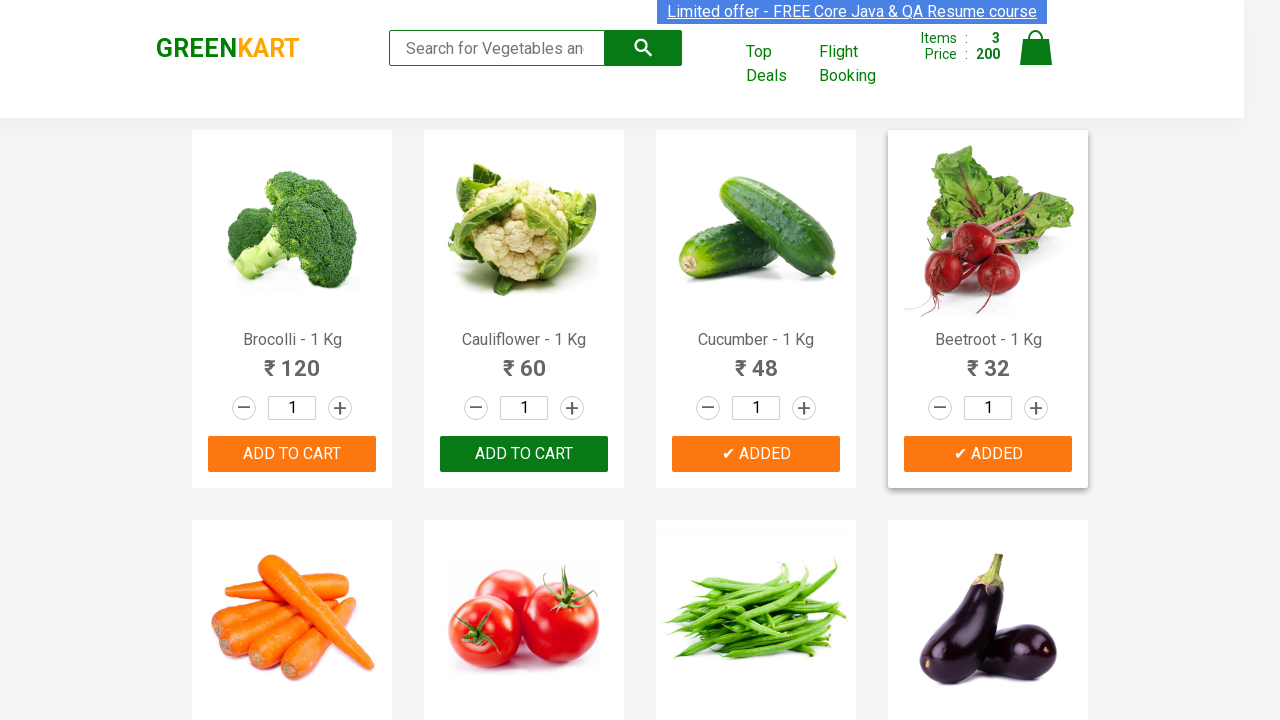